Tests the eighth FAQ accordion item by expanding it and verifying the answer text about delivery areas

Starting URL: https://qa-scooter.praktikum-services.ru/

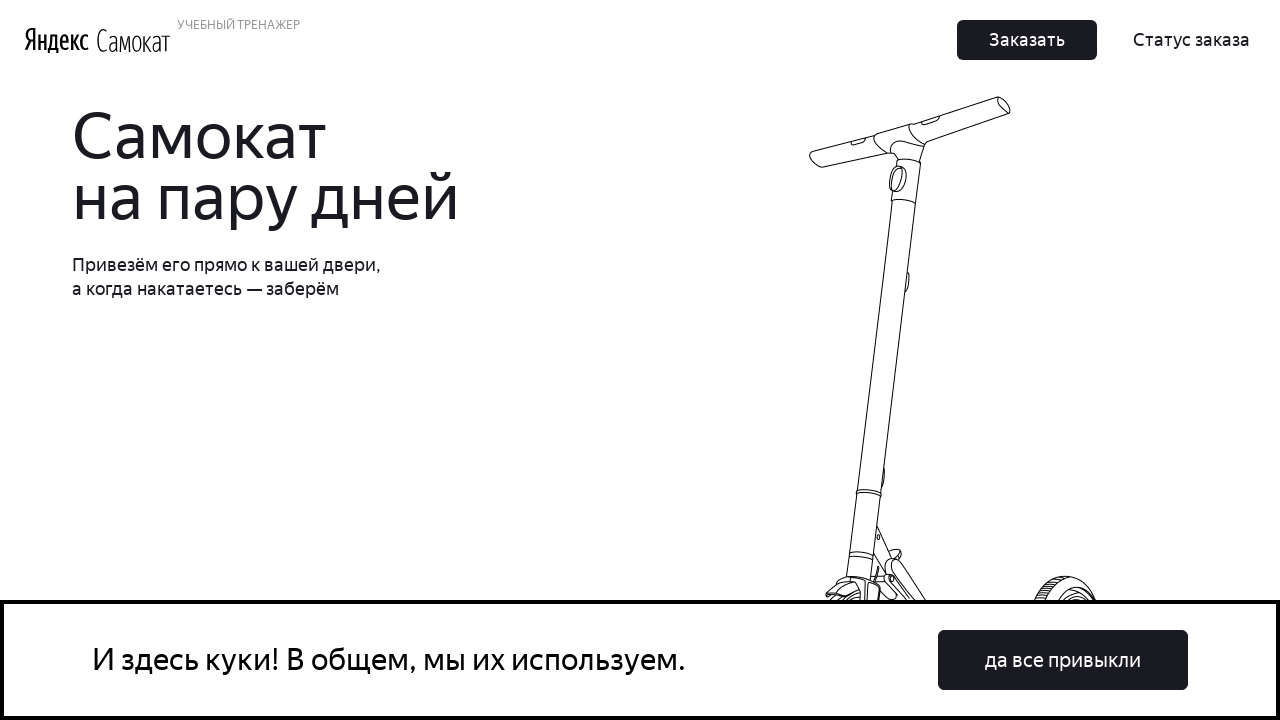

Scrolled to eighth FAQ accordion heading into view
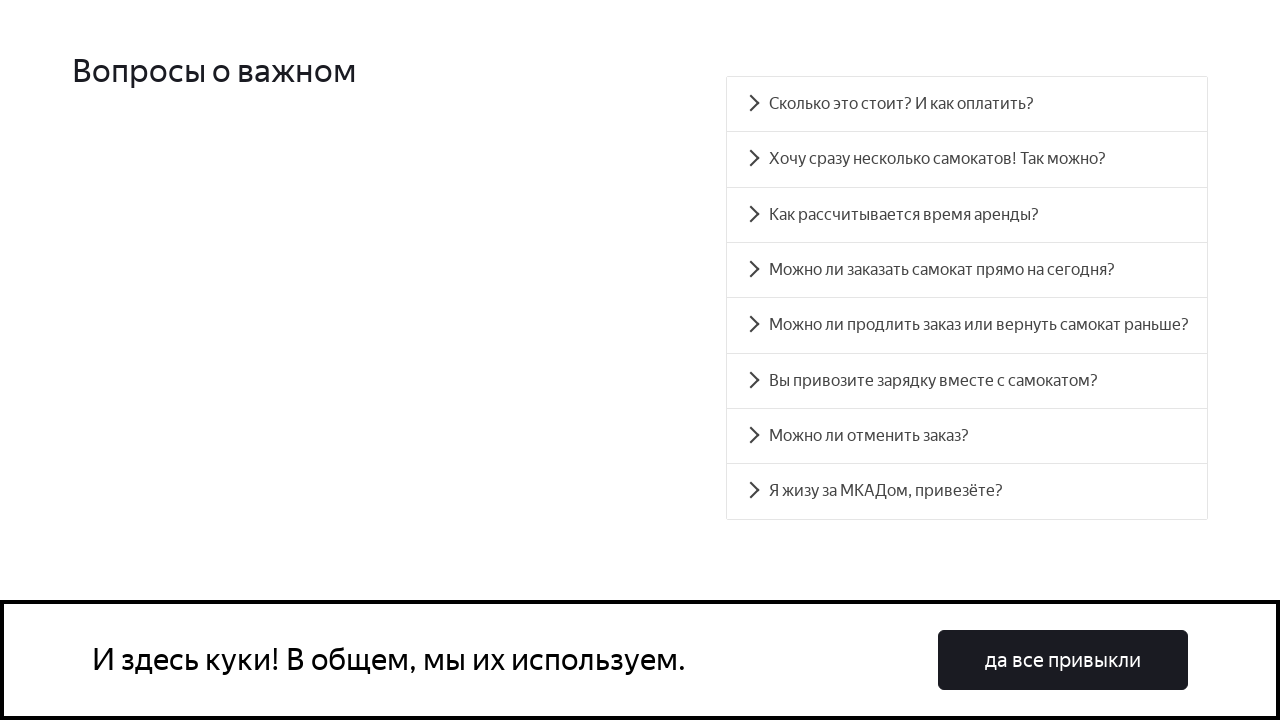

Clicked eighth accordion heading to expand the item at (967, 492) on #accordion__heading-7
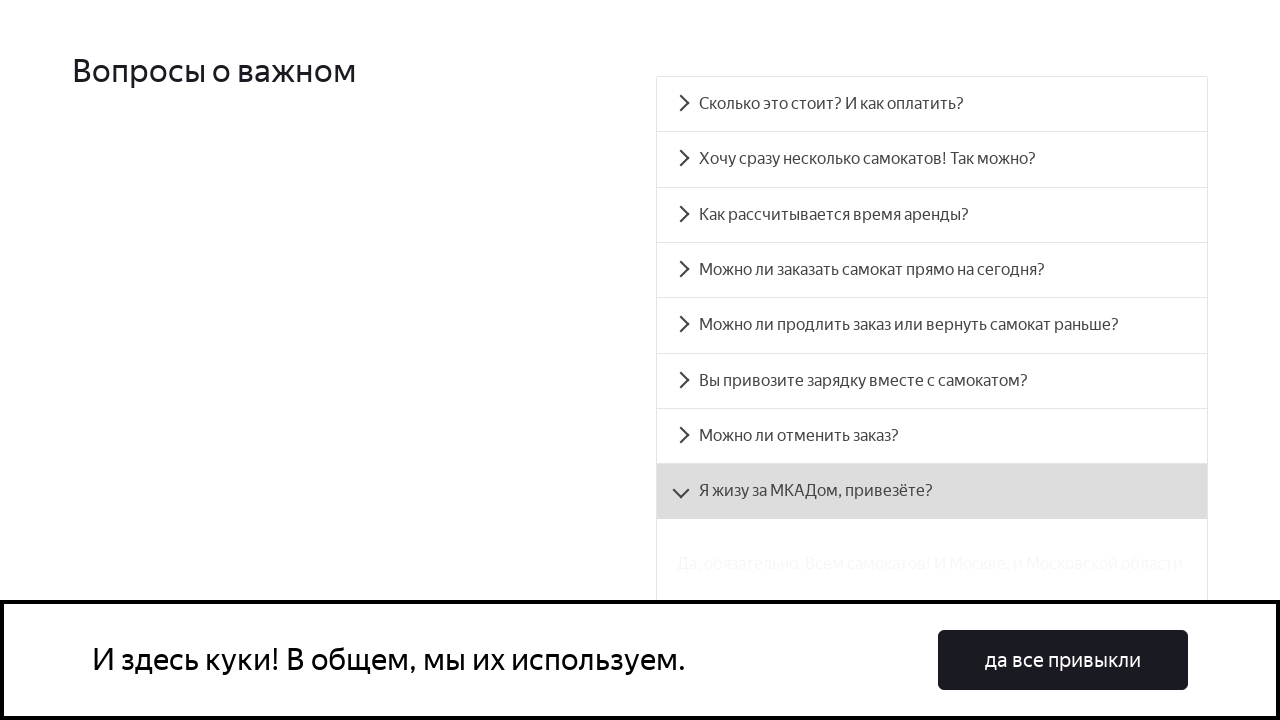

Waited for eighth accordion panel to become visible, confirming answer text about delivery areas is displayed
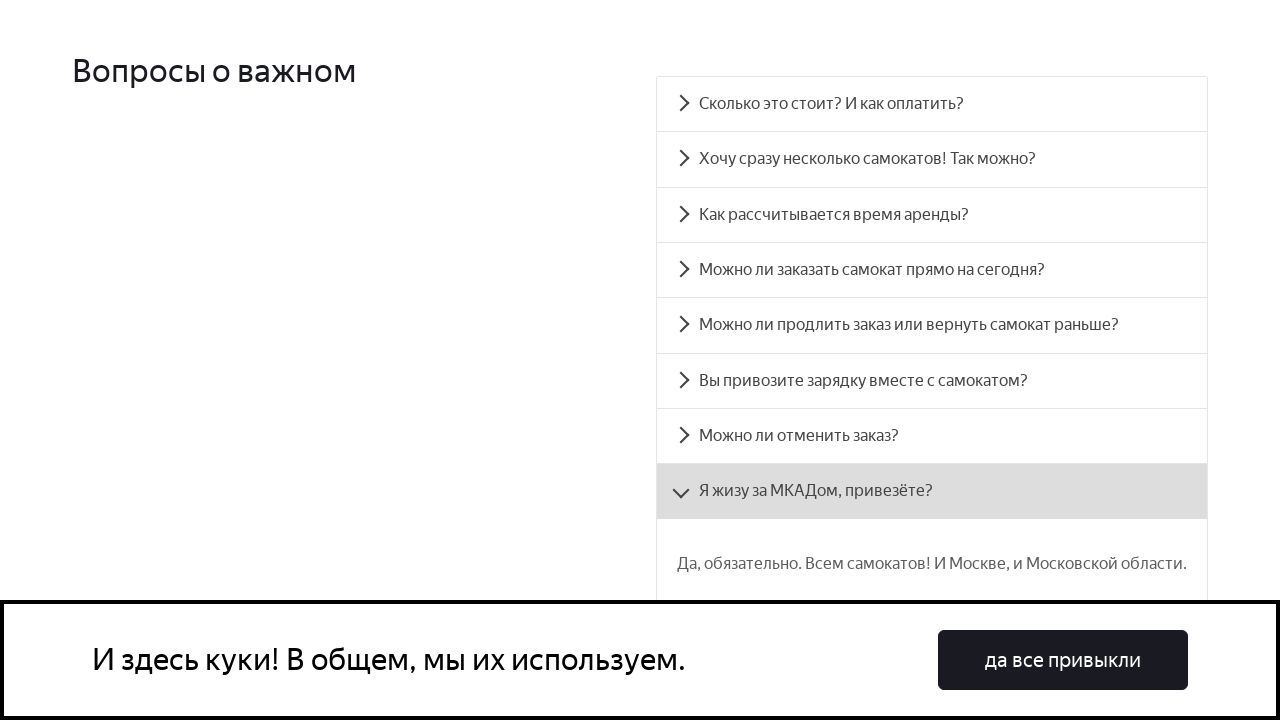

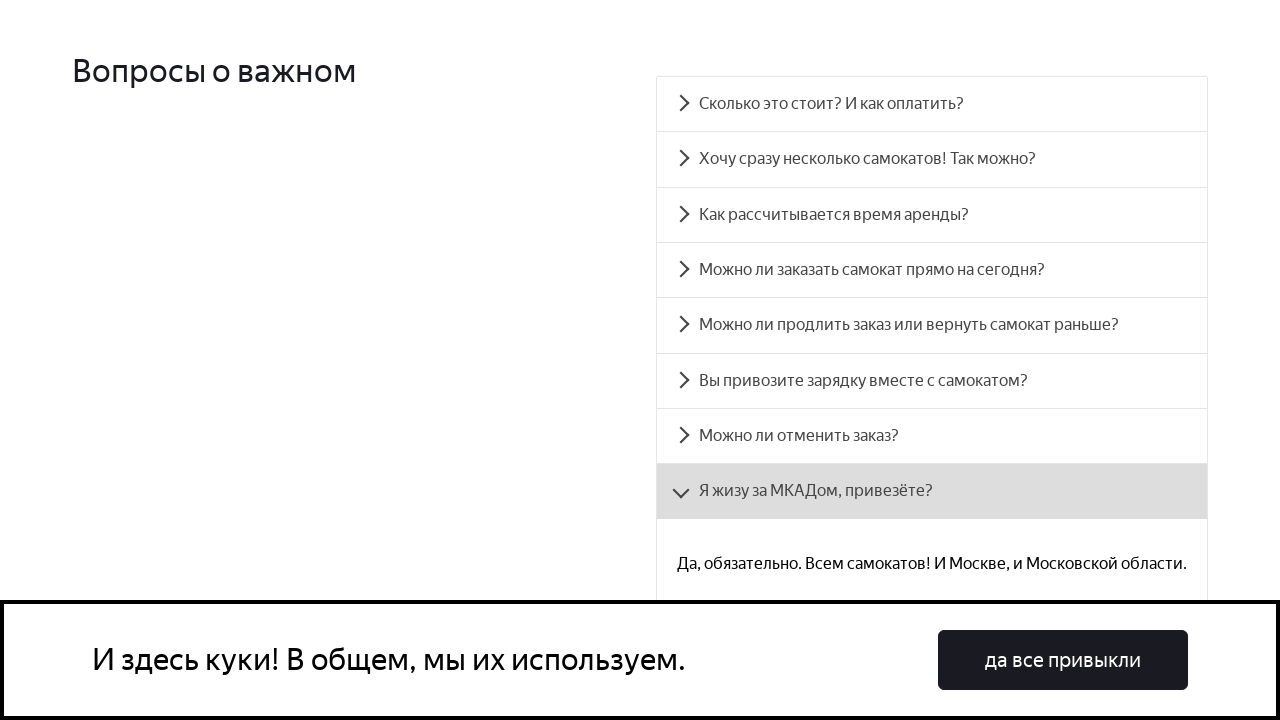